Tests file upload functionality on ilovepdf.com by clicking the file picker button and uploading a Word document for PDF conversion

Starting URL: https://www.ilovepdf.com/word_to_pdf

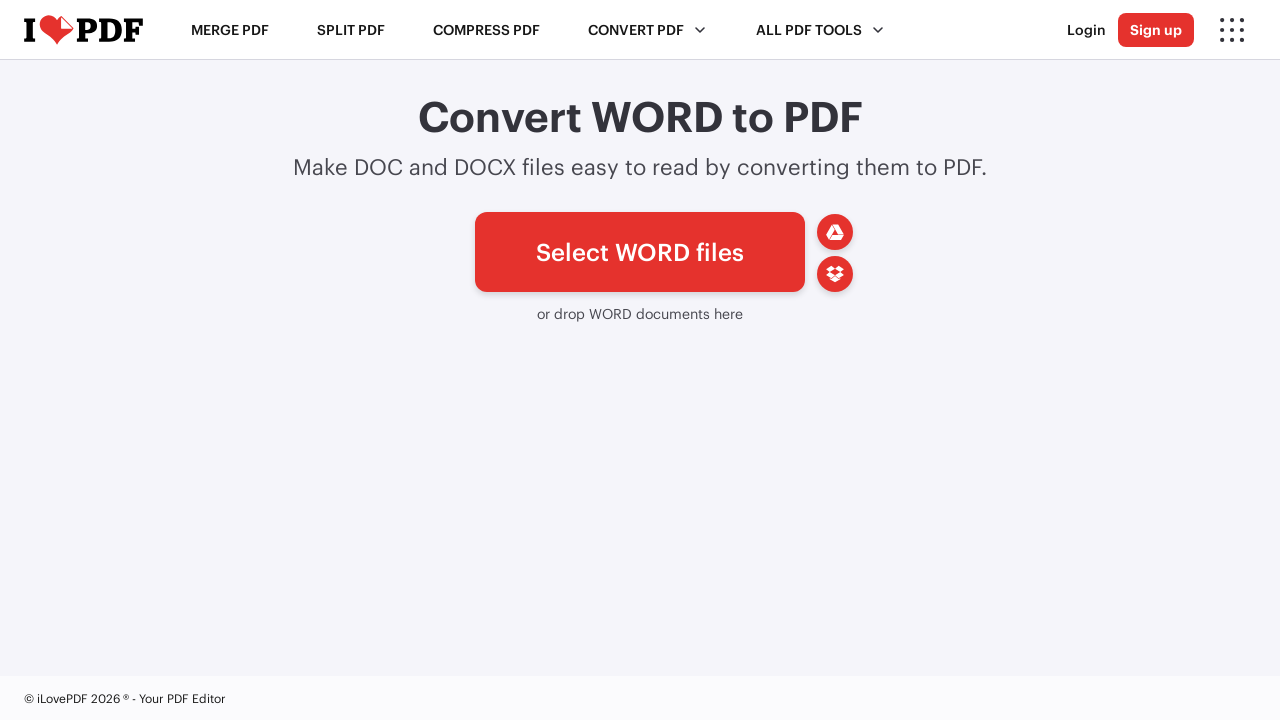

Clicked file picker button to initiate upload at (640, 252) on #pickfiles
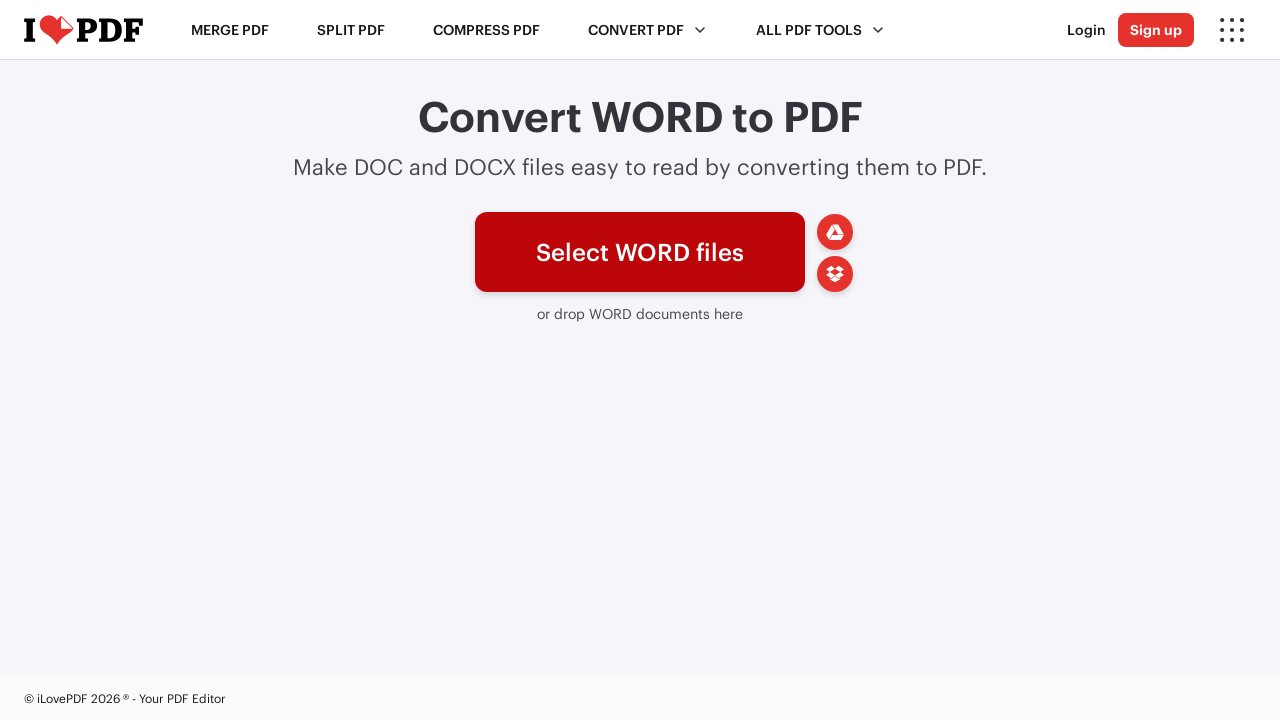

File chooser dialog opened
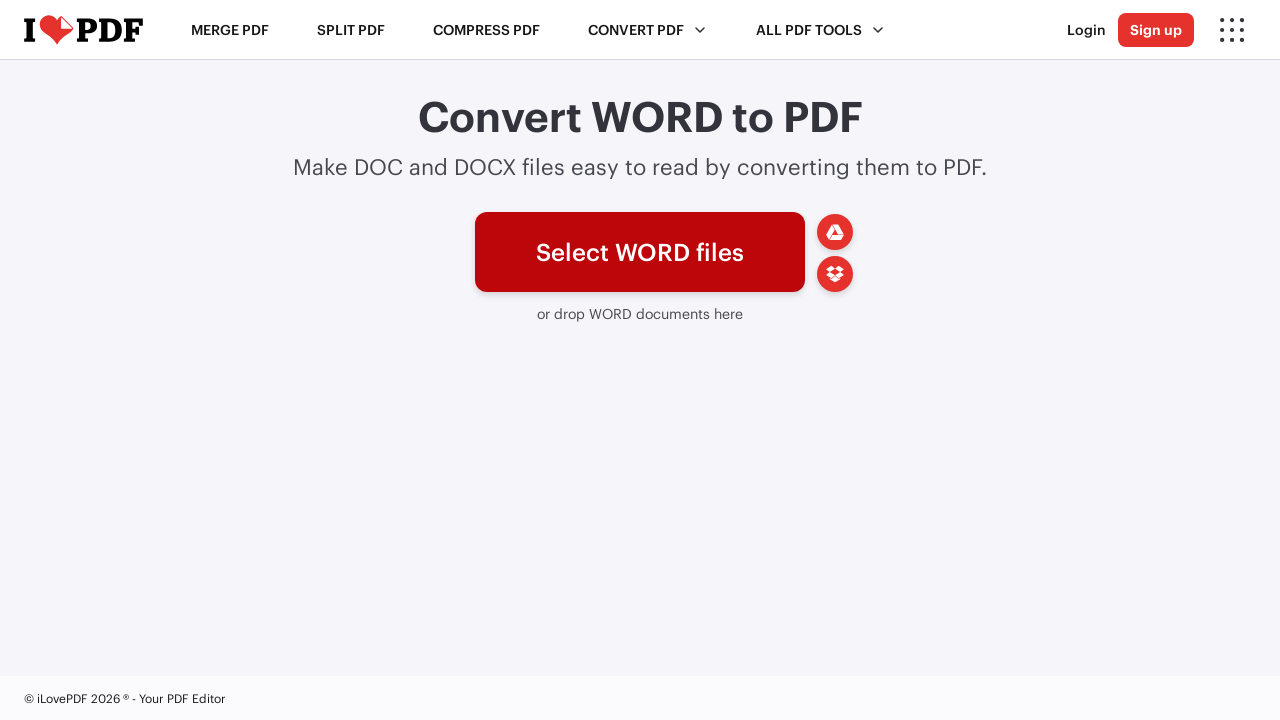

Created temporary Word document file for upload
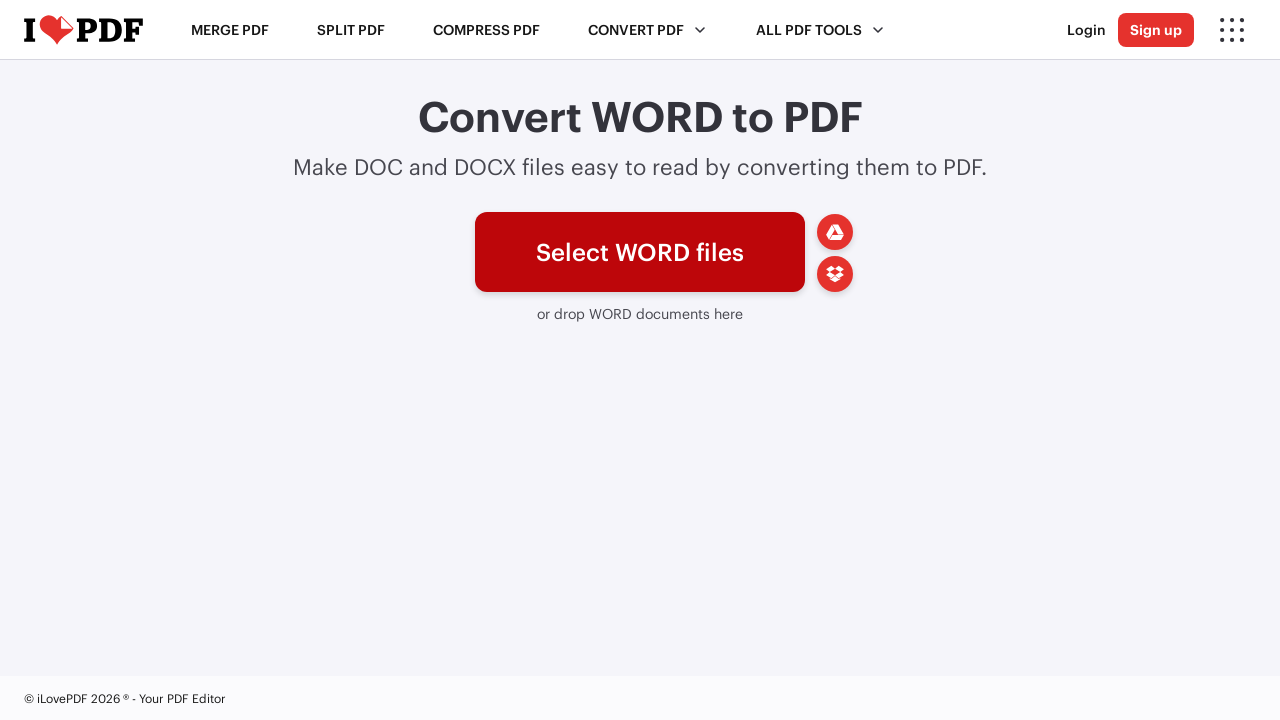

Selected temporary Word document file in file chooser
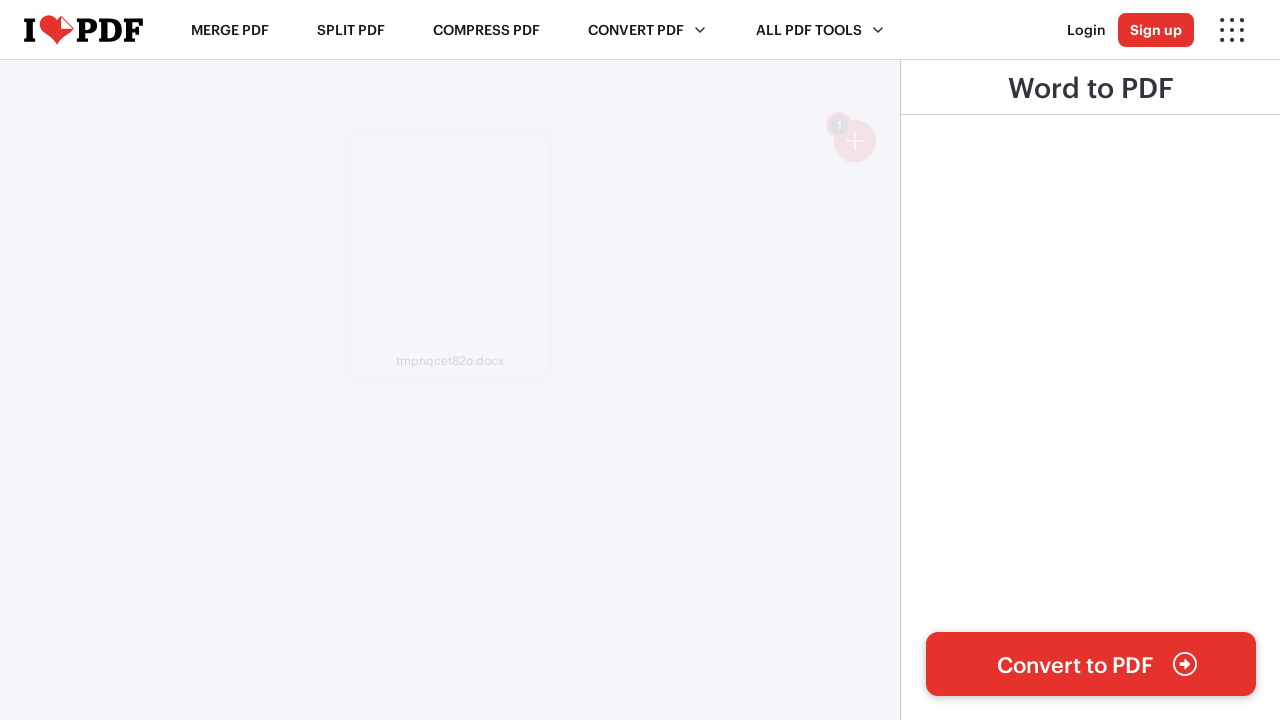

Waited 3 seconds for file upload to process
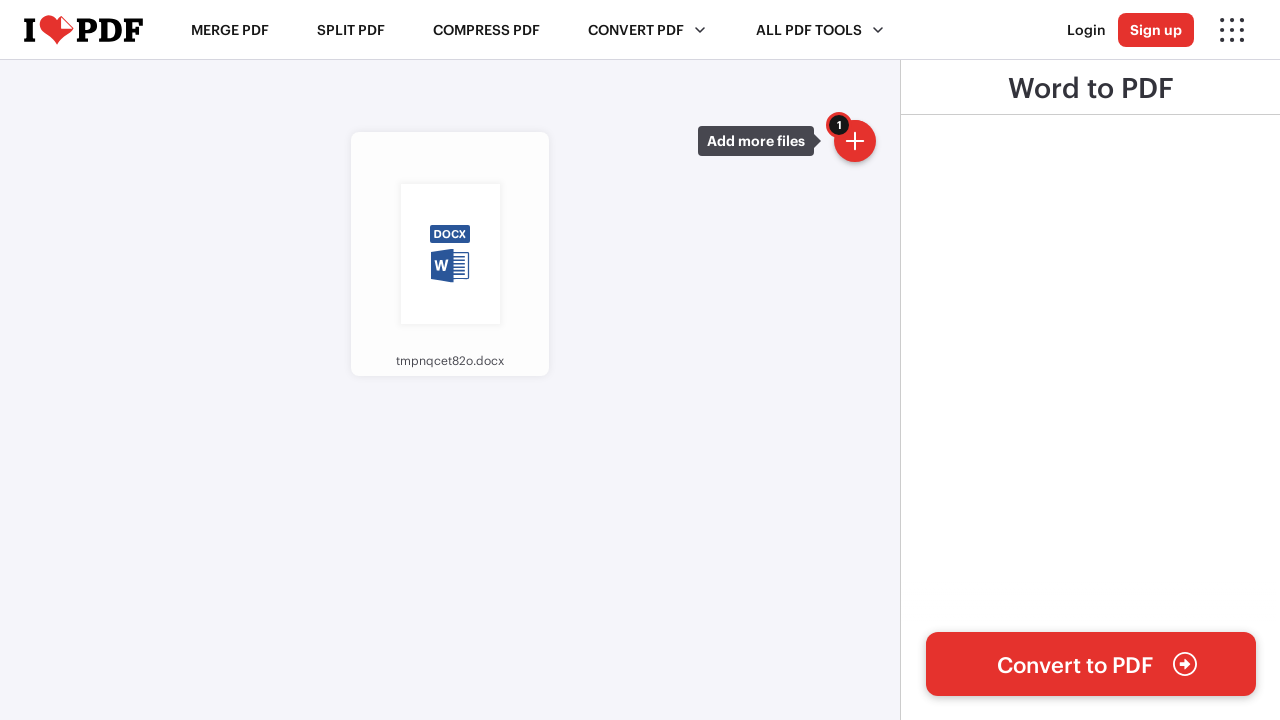

Cleaned up temporary file
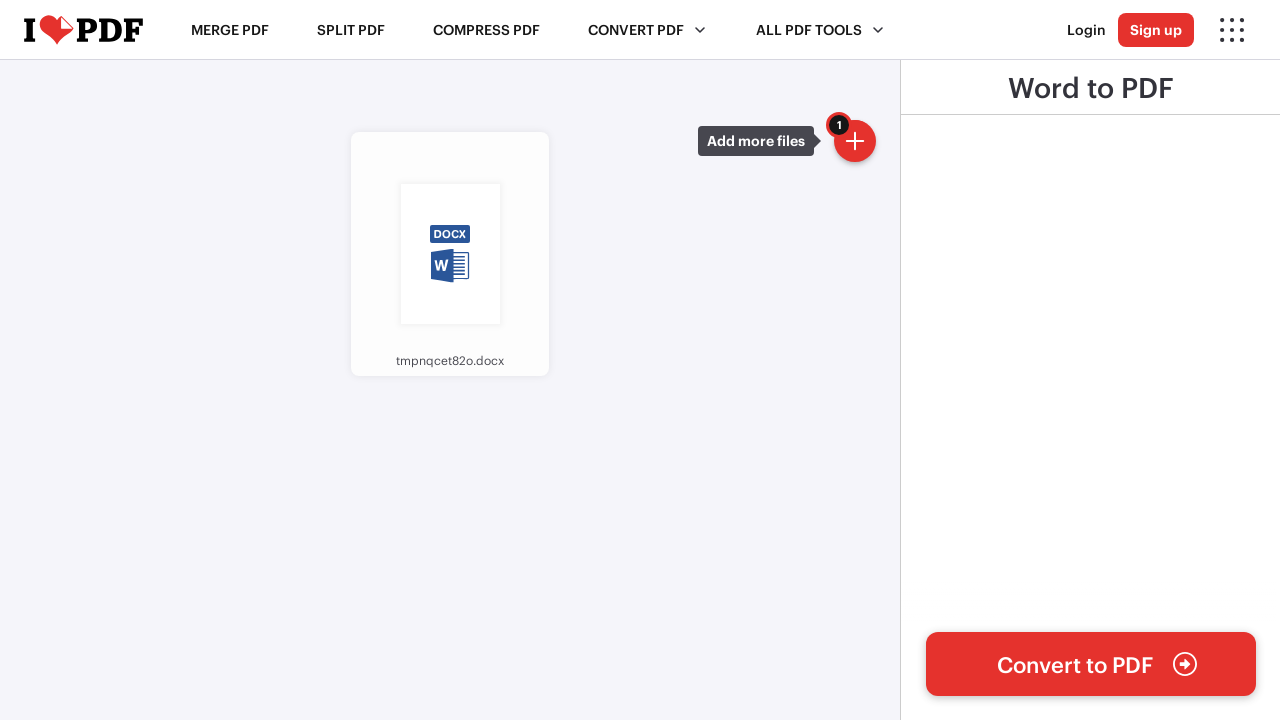

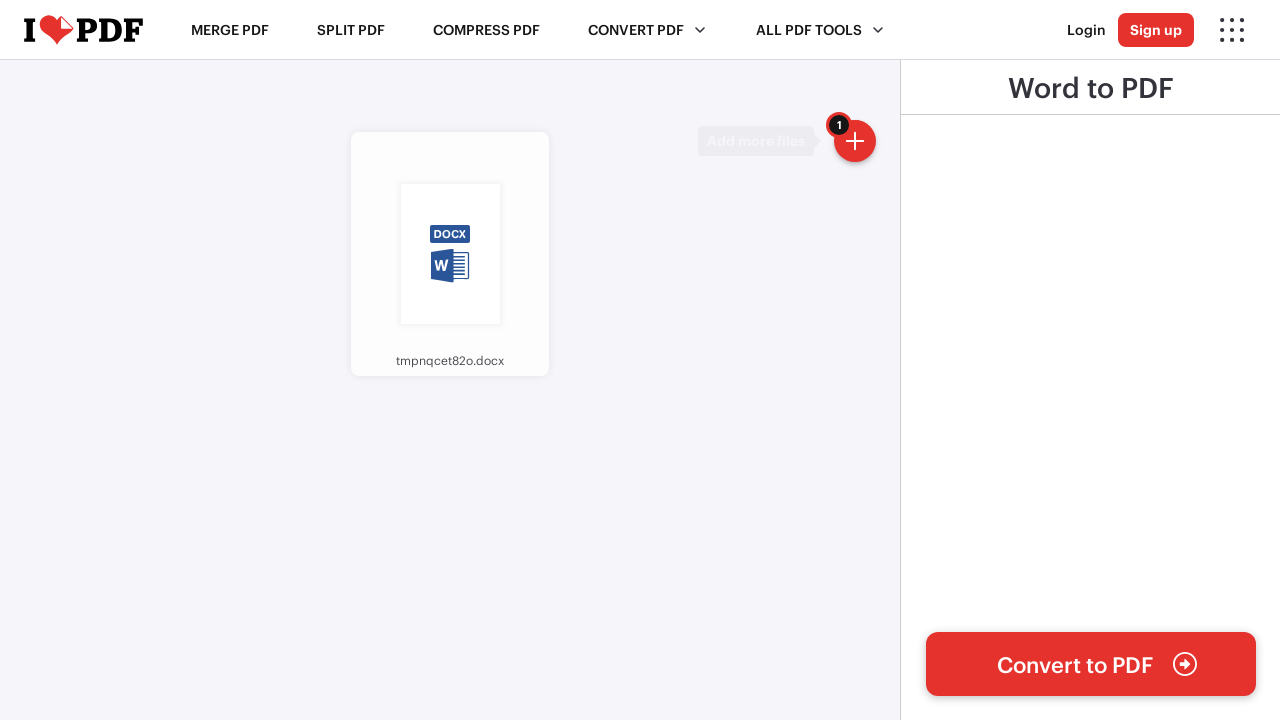